Tests FAQ accordion question 0 by clicking on it and verifying the answer text about daily rental price (400 rubles)

Starting URL: https://qa-scooter.praktikum-services.ru/

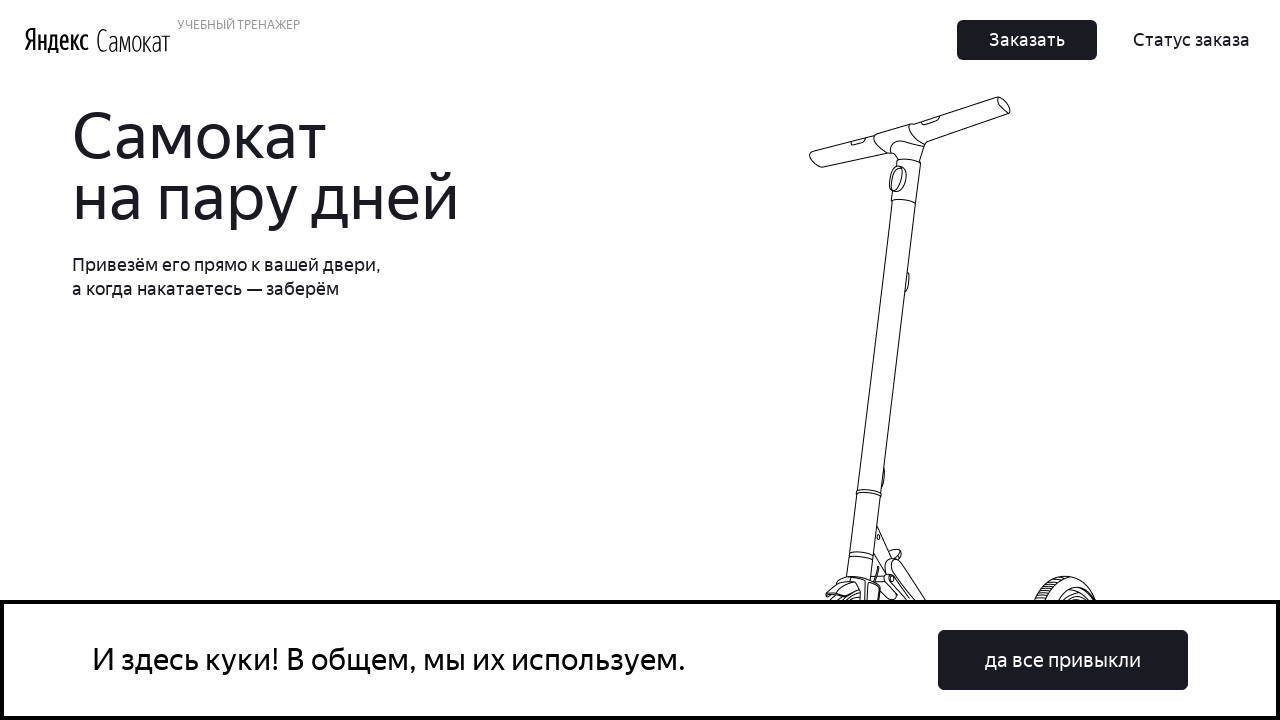

Scrolled to FAQ accordion question 0
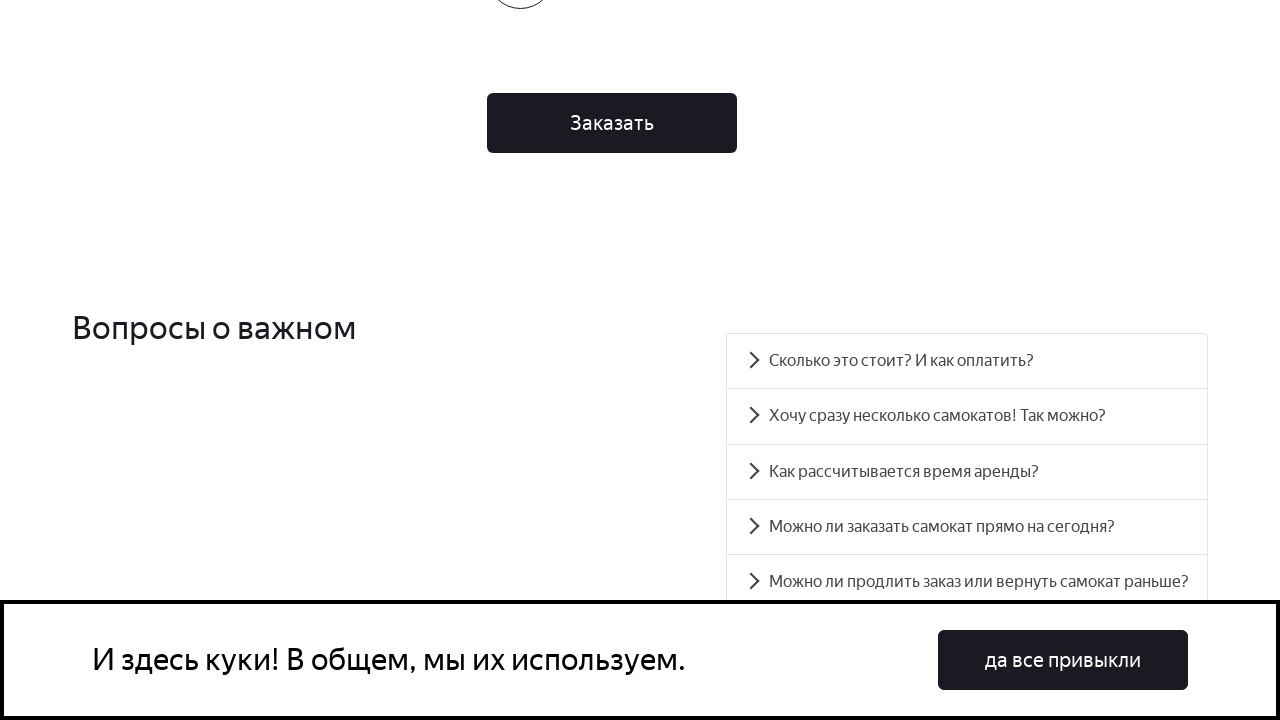

Clicked on FAQ accordion question 0 at (967, 361) on #accordion__heading-0
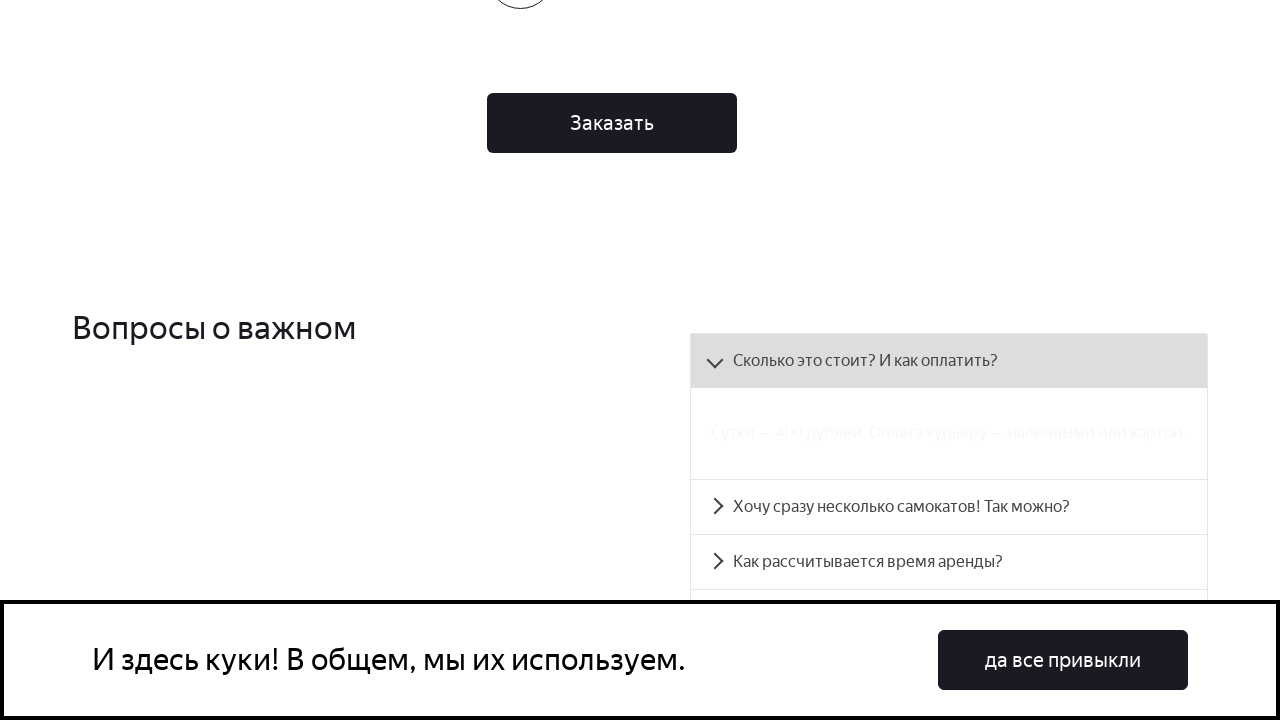

FAQ answer panel 0 became visible
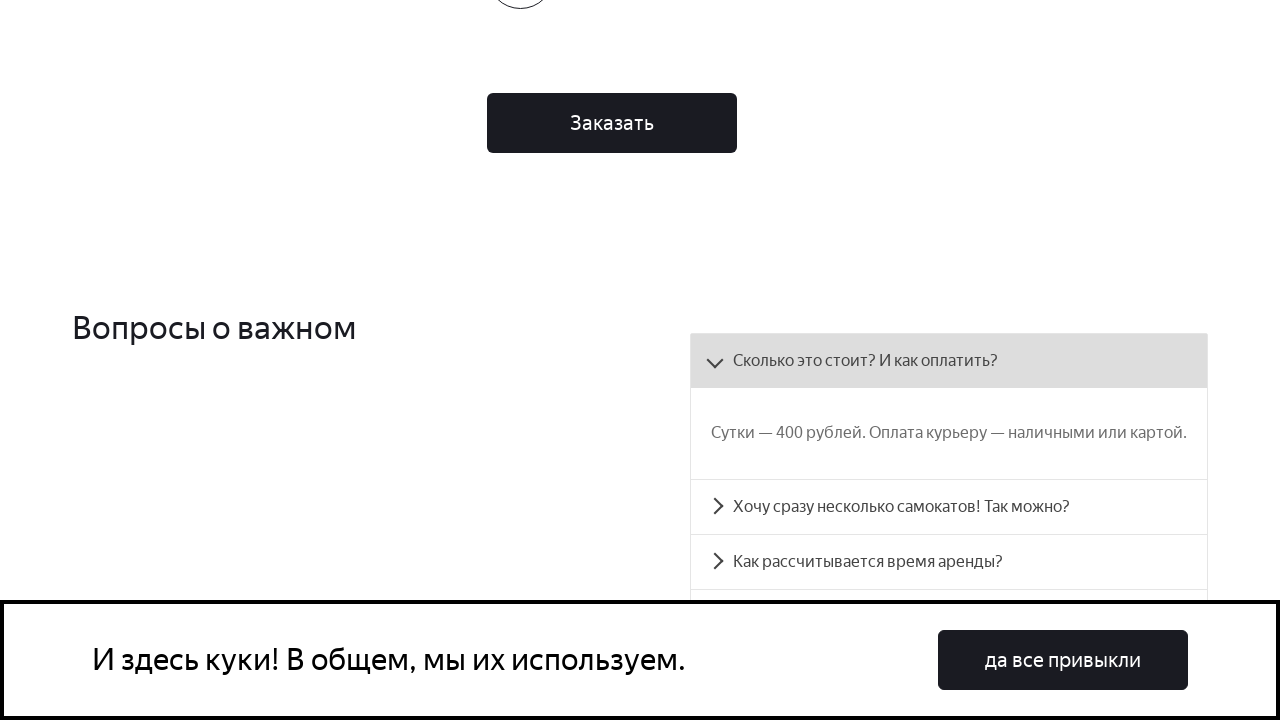

Retrieved answer text from FAQ panel 0
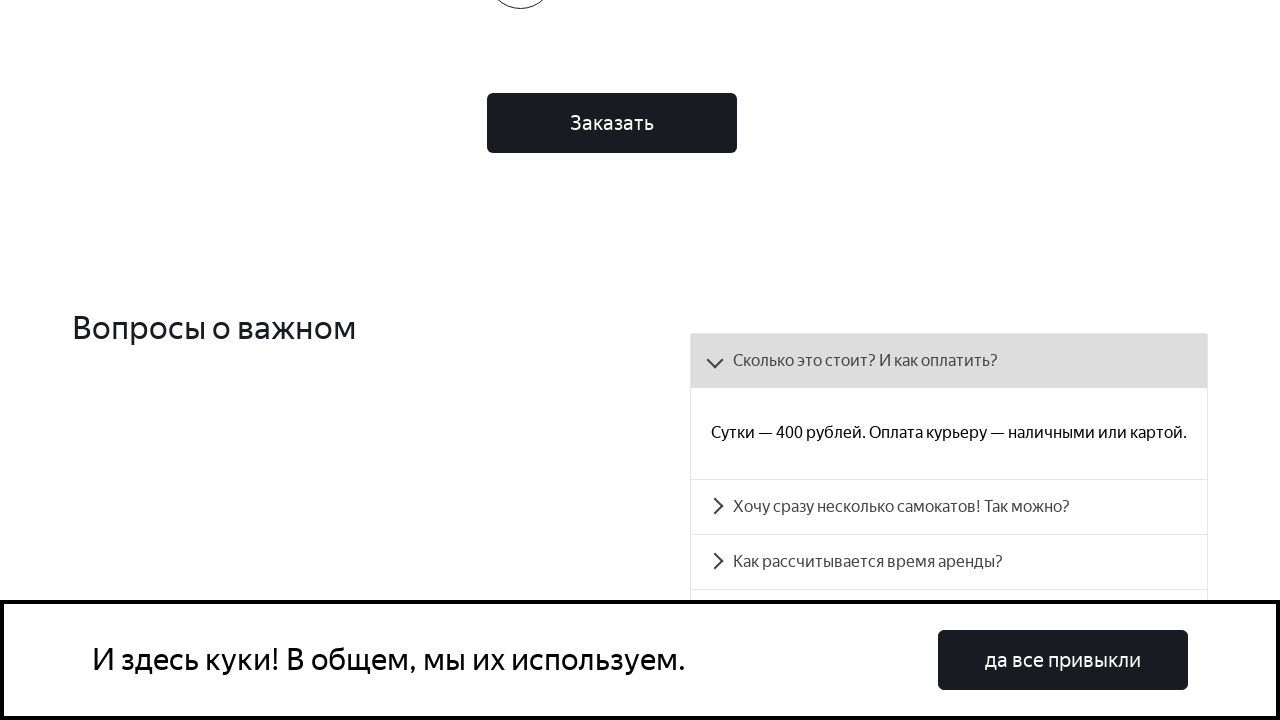

Verified answer text matches expected daily rental price (400 rubles)
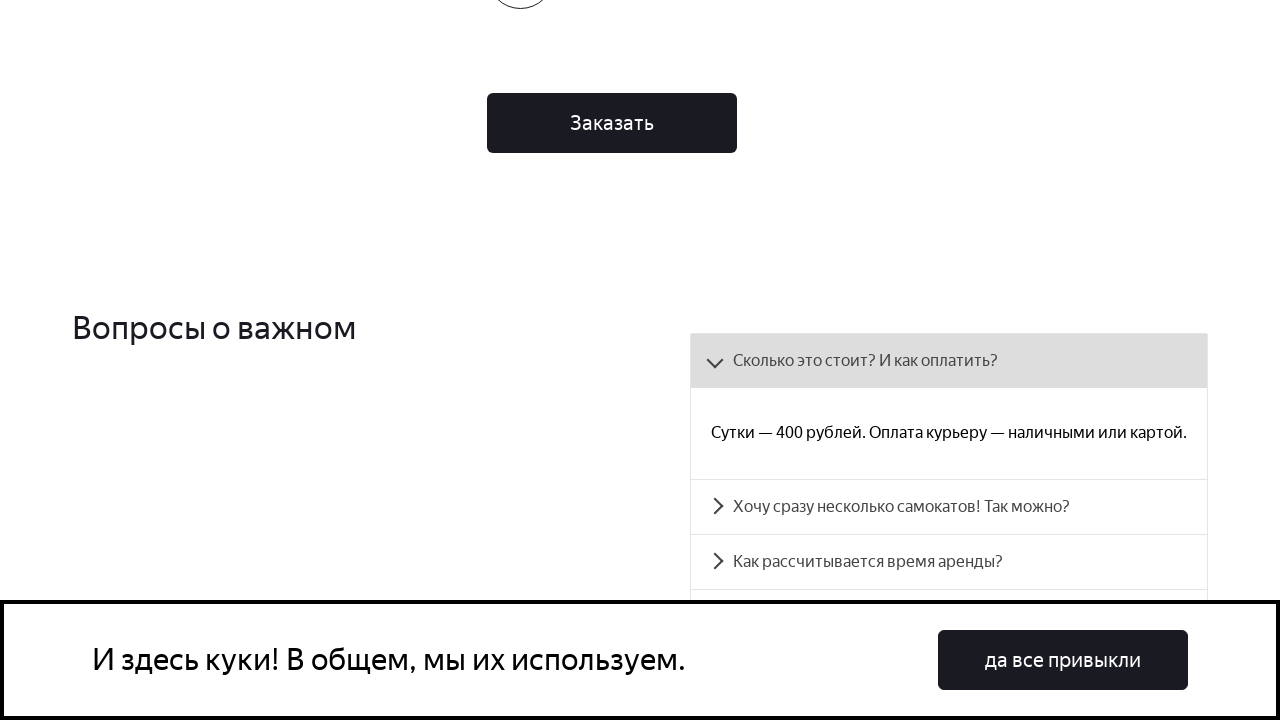

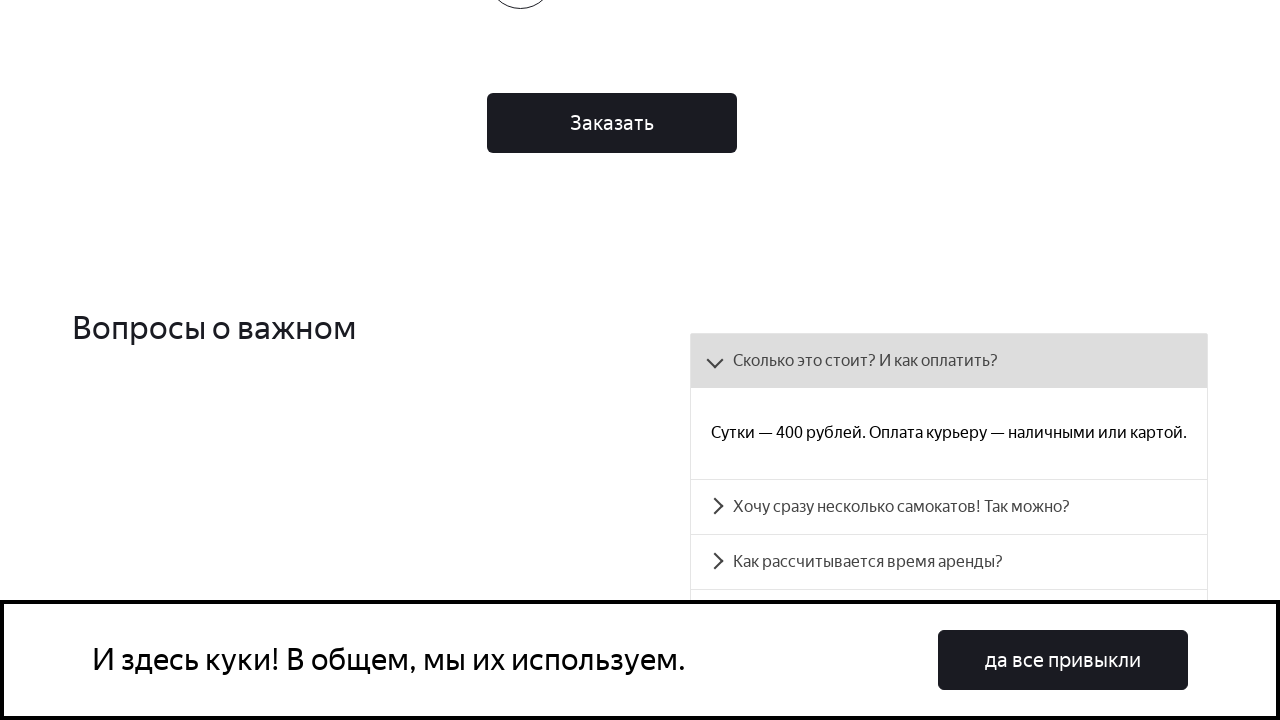